Tests that Clear completed button is hidden when there are no completed items

Starting URL: https://demo.playwright.dev/todomvc

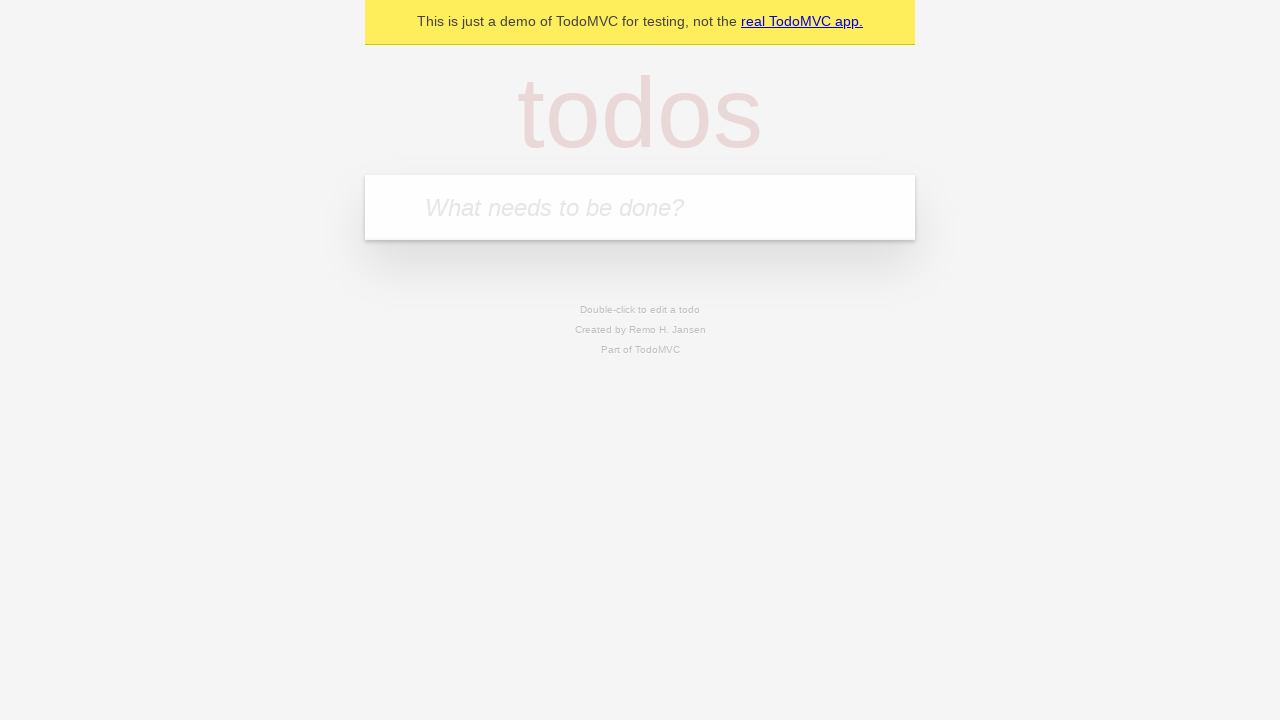

Filled new todo field with 'buy some cheese' on internal:attr=[placeholder="What needs to be done?"i]
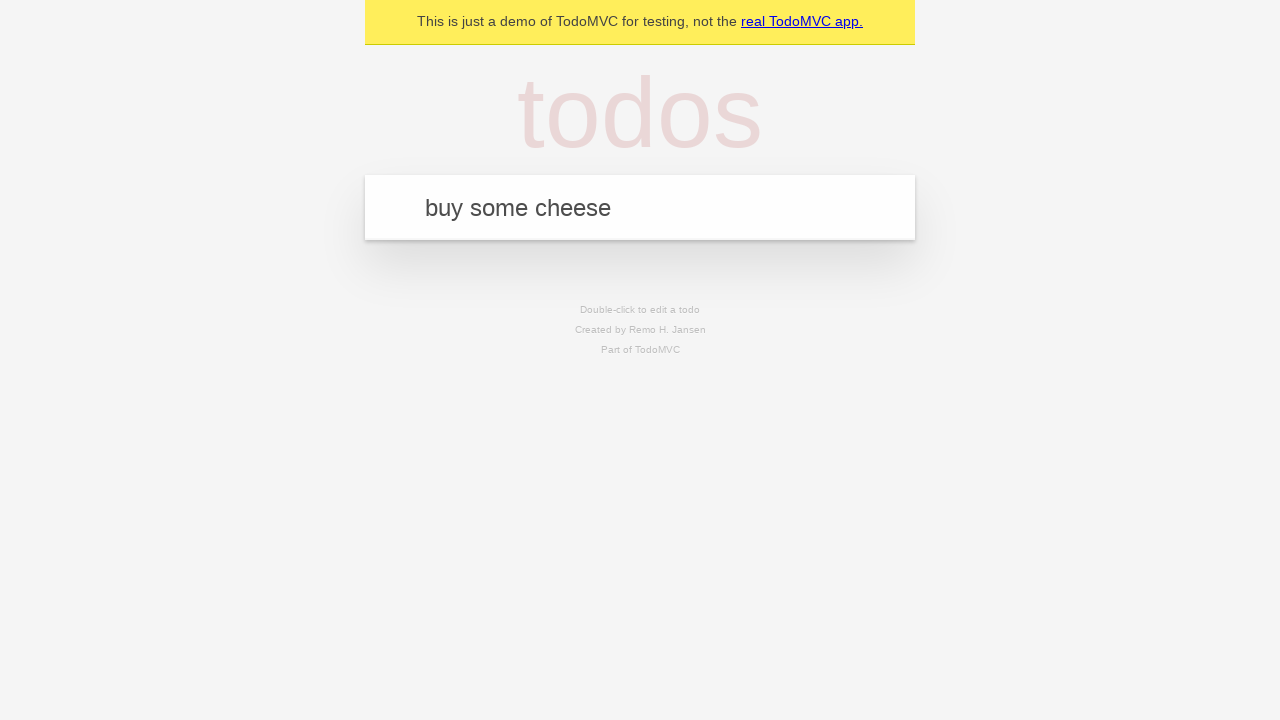

Pressed Enter to add todo 'buy some cheese' on internal:attr=[placeholder="What needs to be done?"i]
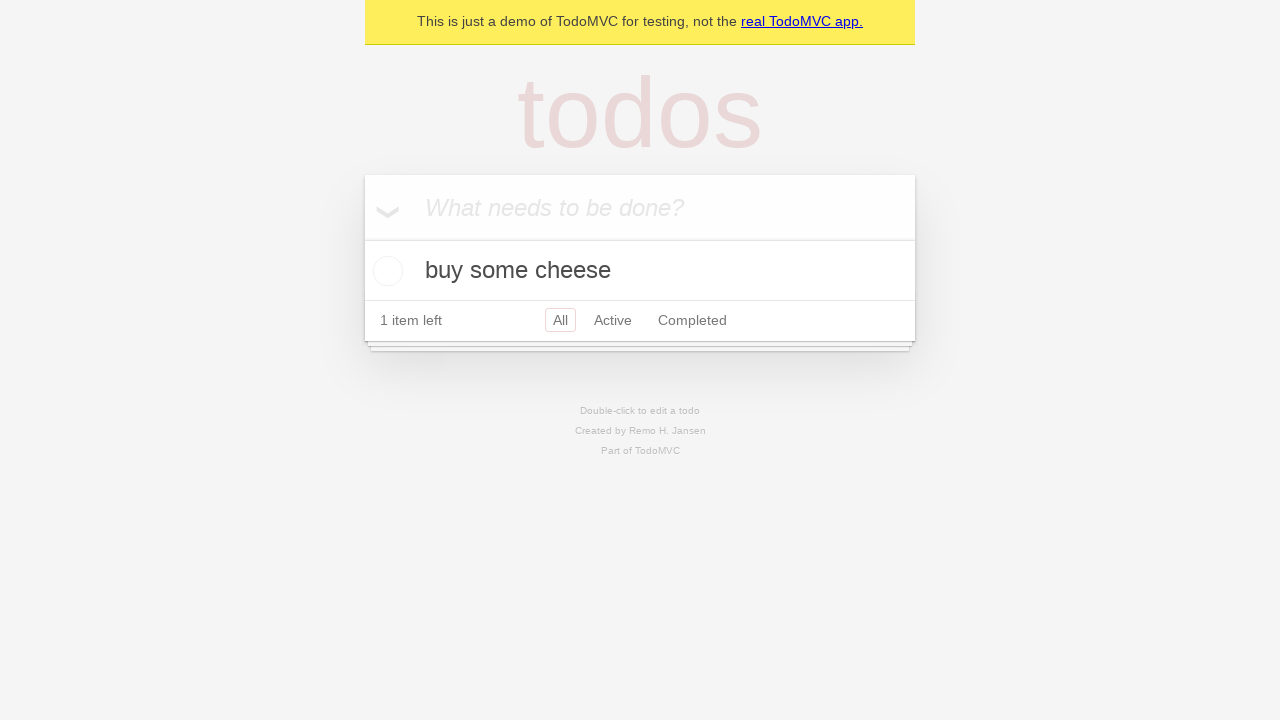

Filled new todo field with 'feed the cat' on internal:attr=[placeholder="What needs to be done?"i]
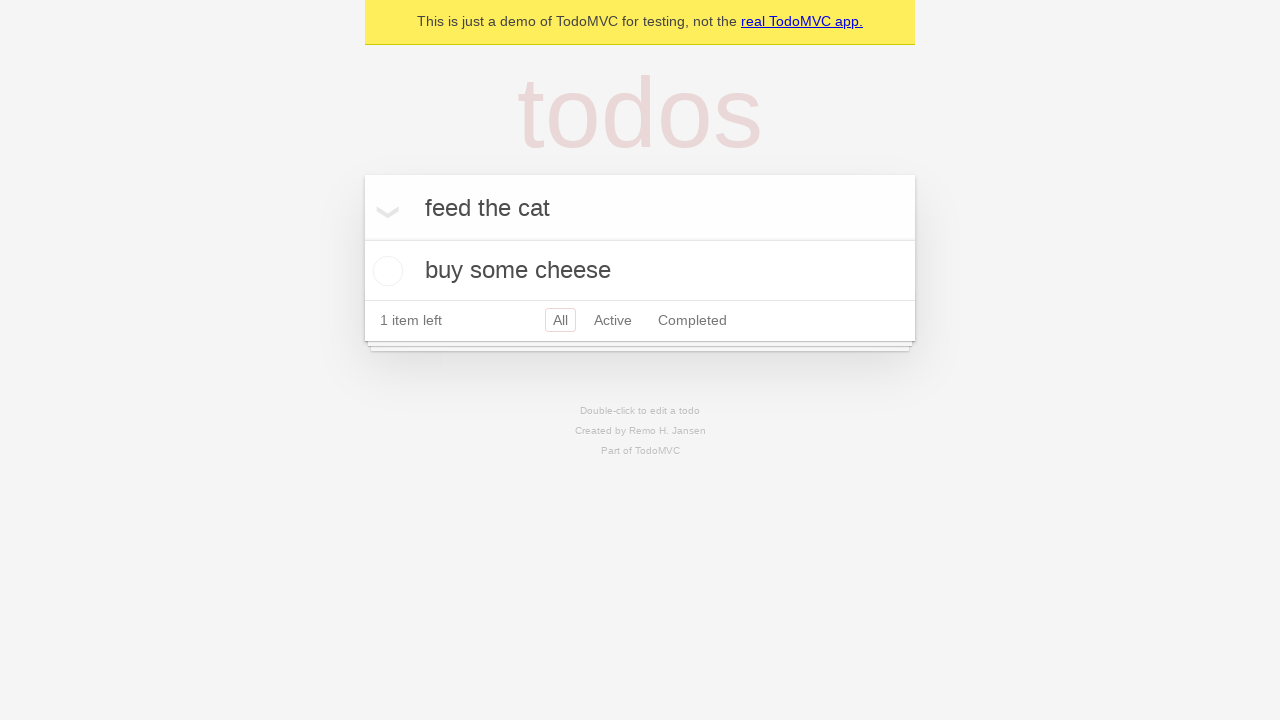

Pressed Enter to add todo 'feed the cat' on internal:attr=[placeholder="What needs to be done?"i]
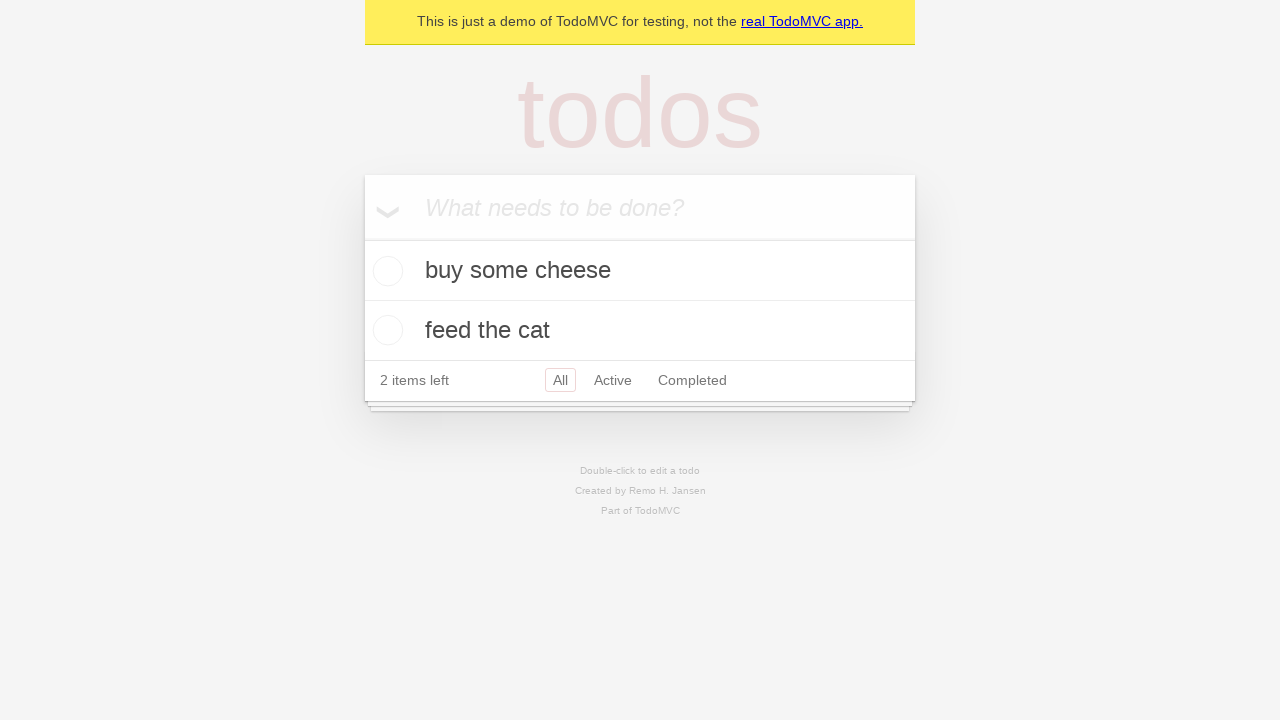

Filled new todo field with 'book a doctors appointment' on internal:attr=[placeholder="What needs to be done?"i]
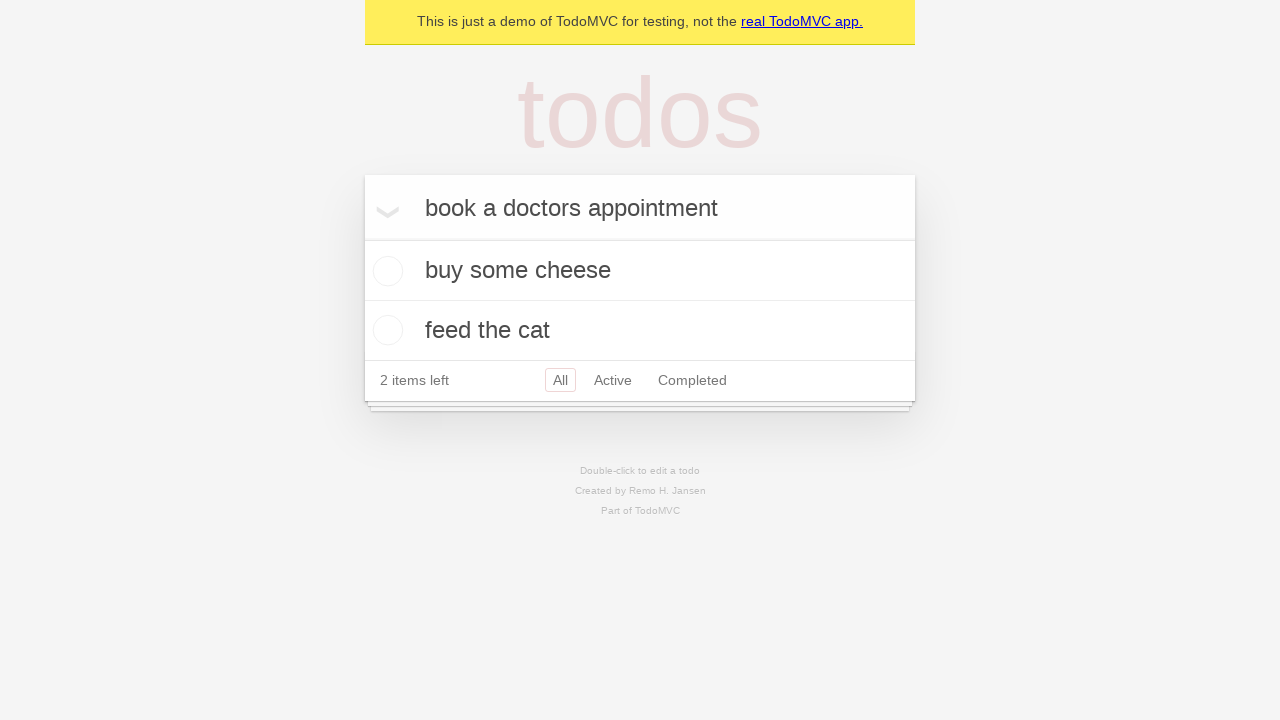

Pressed Enter to add todo 'book a doctors appointment' on internal:attr=[placeholder="What needs to be done?"i]
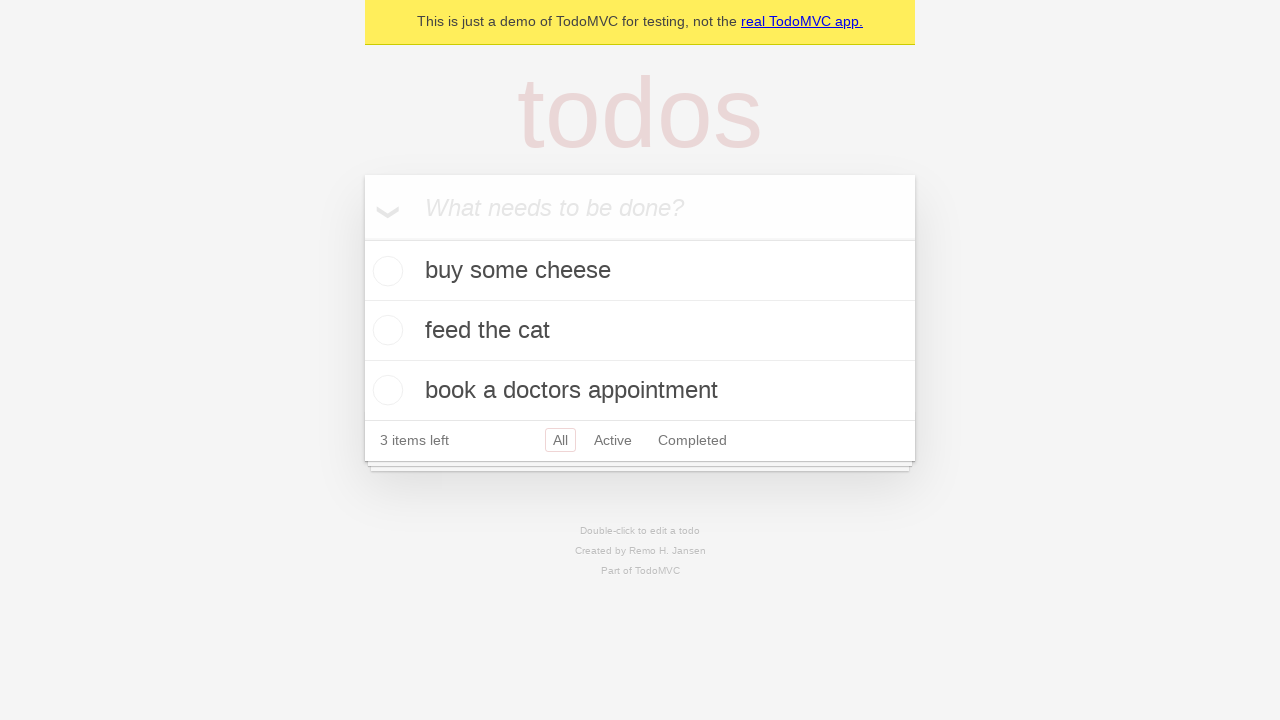

Checked the first todo item as completed at (385, 271) on .todo-list li .toggle >> nth=0
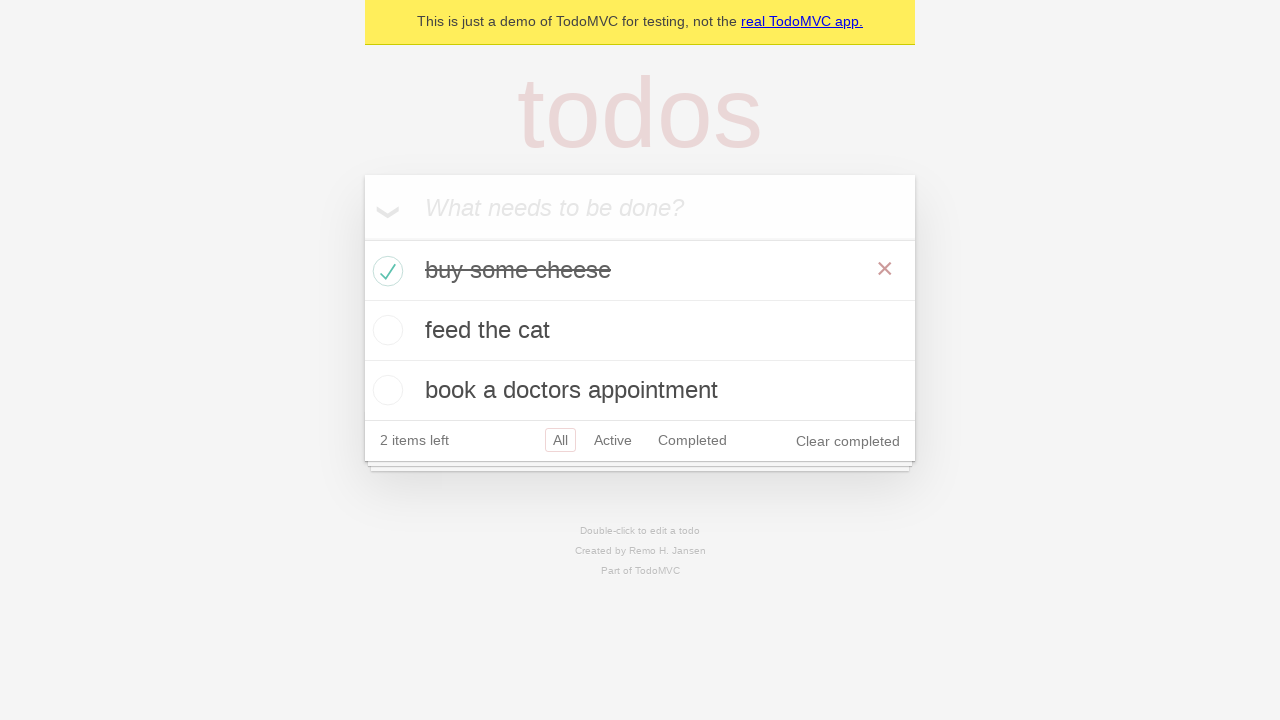

Clicked 'Clear completed' button at (848, 441) on internal:role=button[name="Clear completed"i]
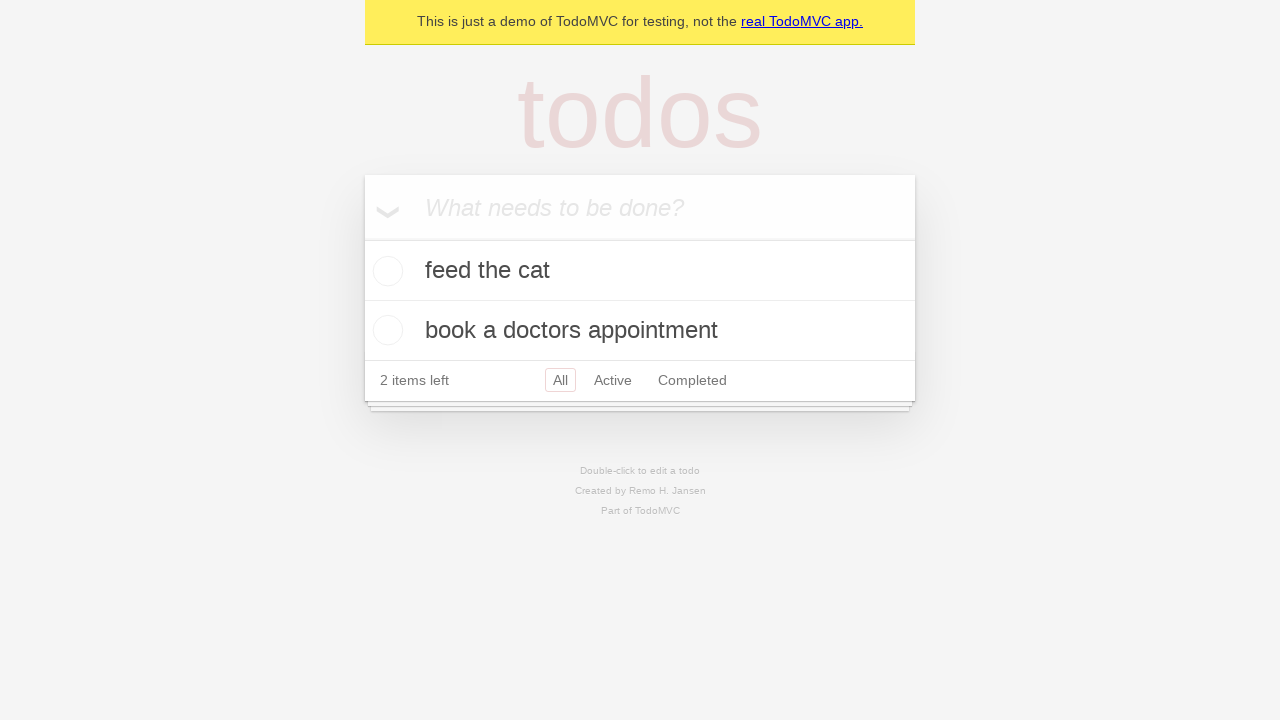

'Clear completed' button is now hidden as expected
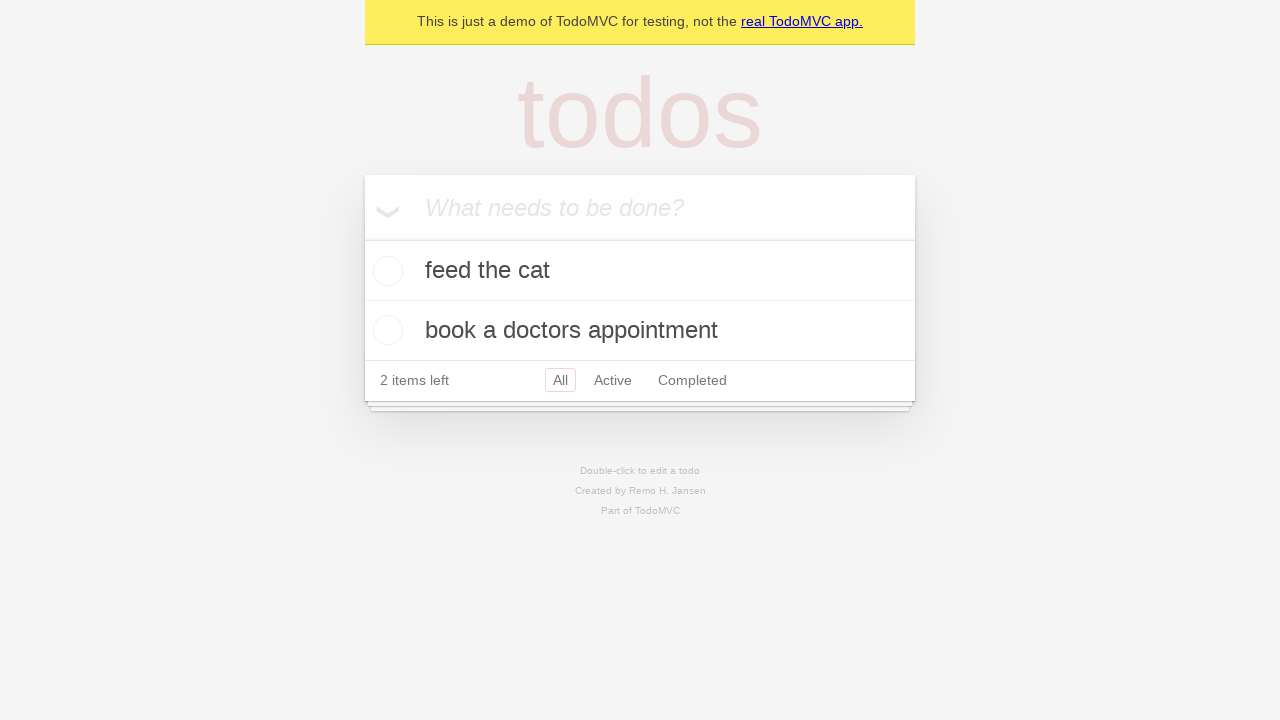

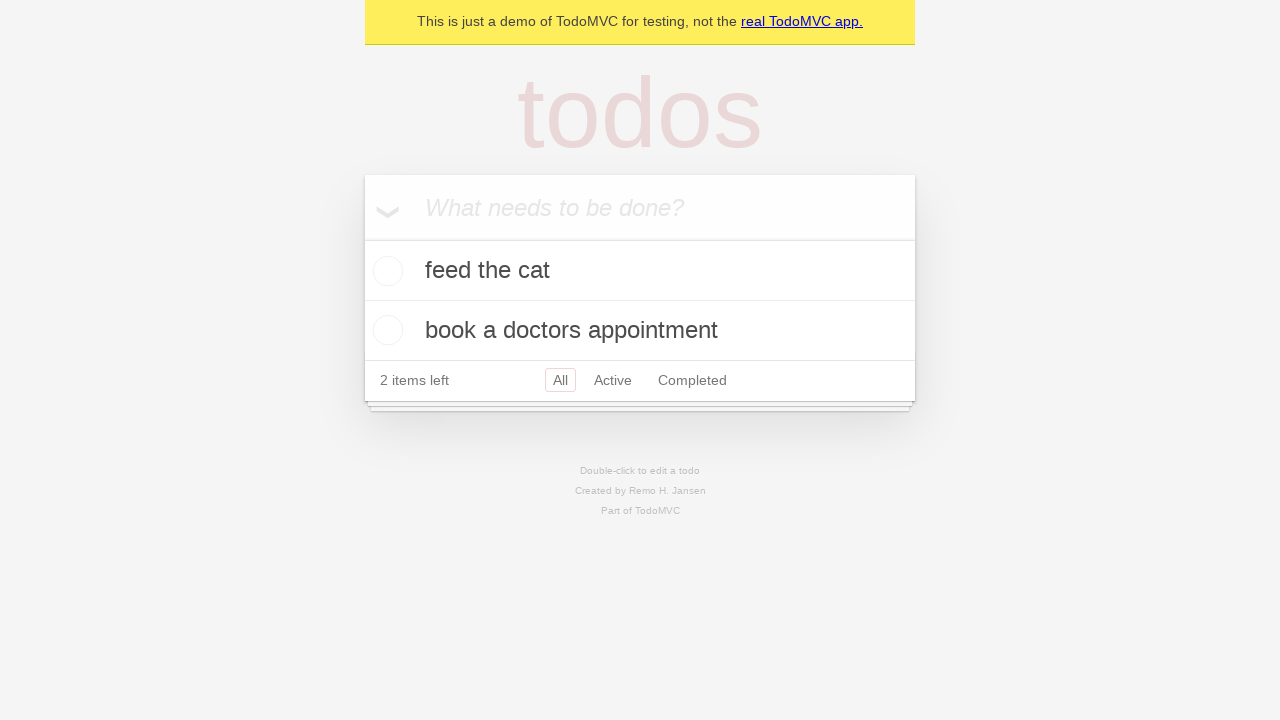